Tests JavaScript prompt dialog by entering text and accepting it, then verifying the entered text is displayed.

Starting URL: https://the-internet.herokuapp.com/javascript_alerts

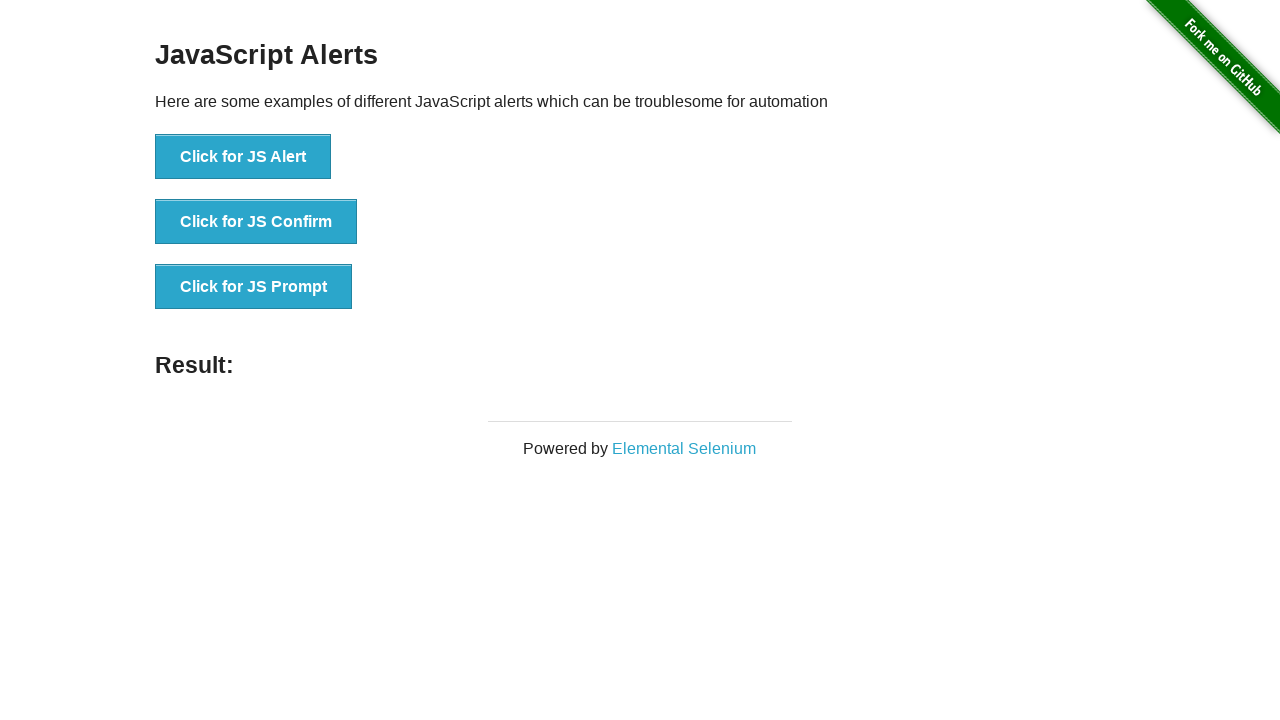

Set up dialog event handler for JavaScript prompt
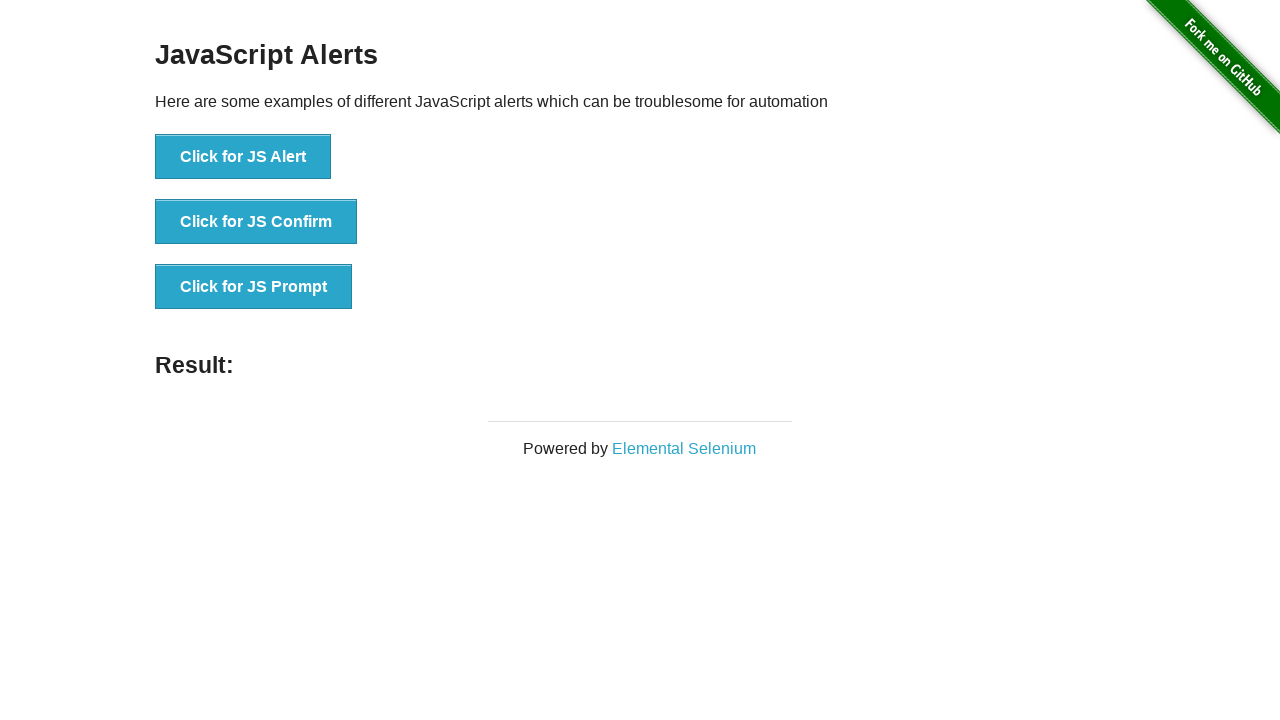

Clicked the JS Prompt button to trigger the dialog at (254, 287) on button[onclick="jsPrompt()"]
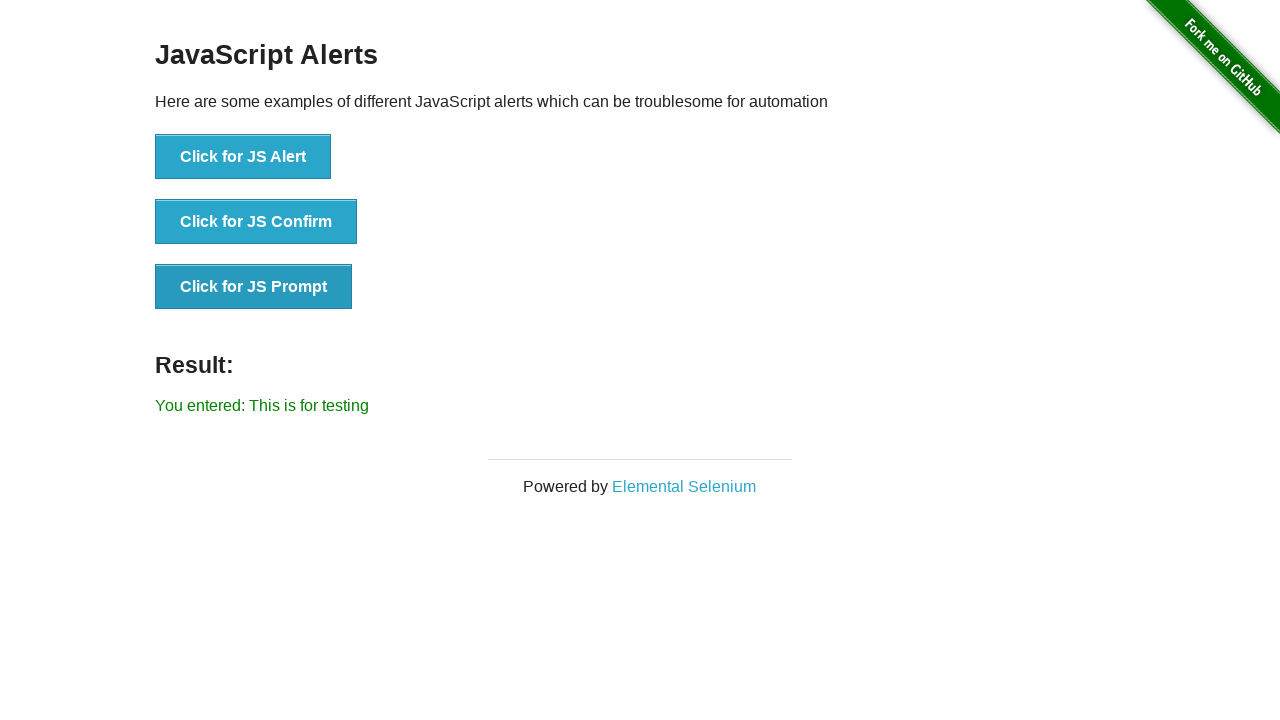

Waited for result element to load
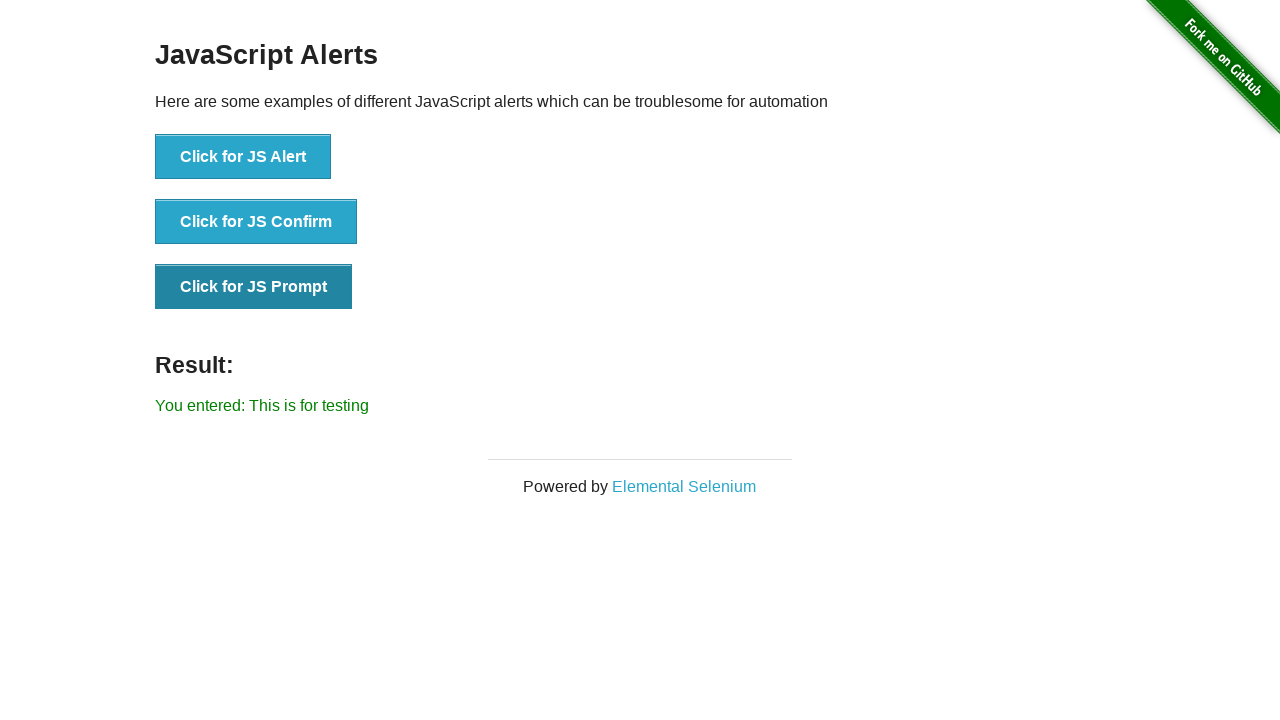

Verified that entered text 'This is for testing' is displayed in result
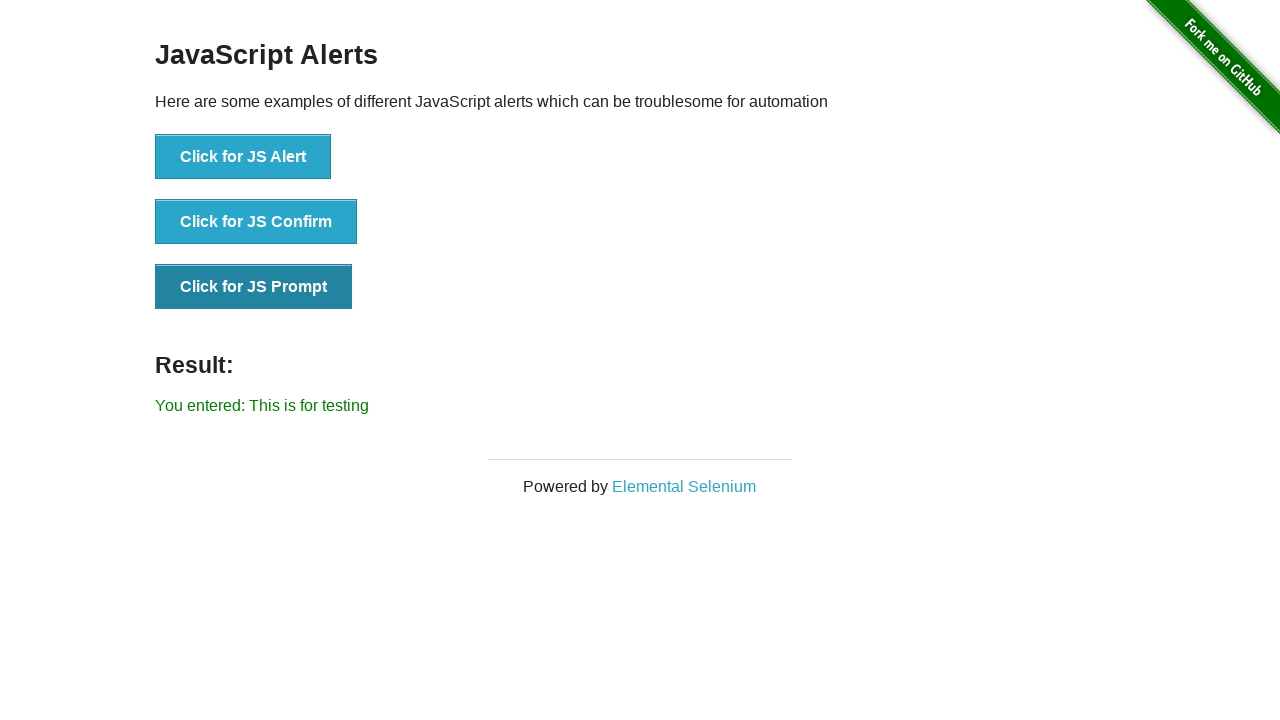

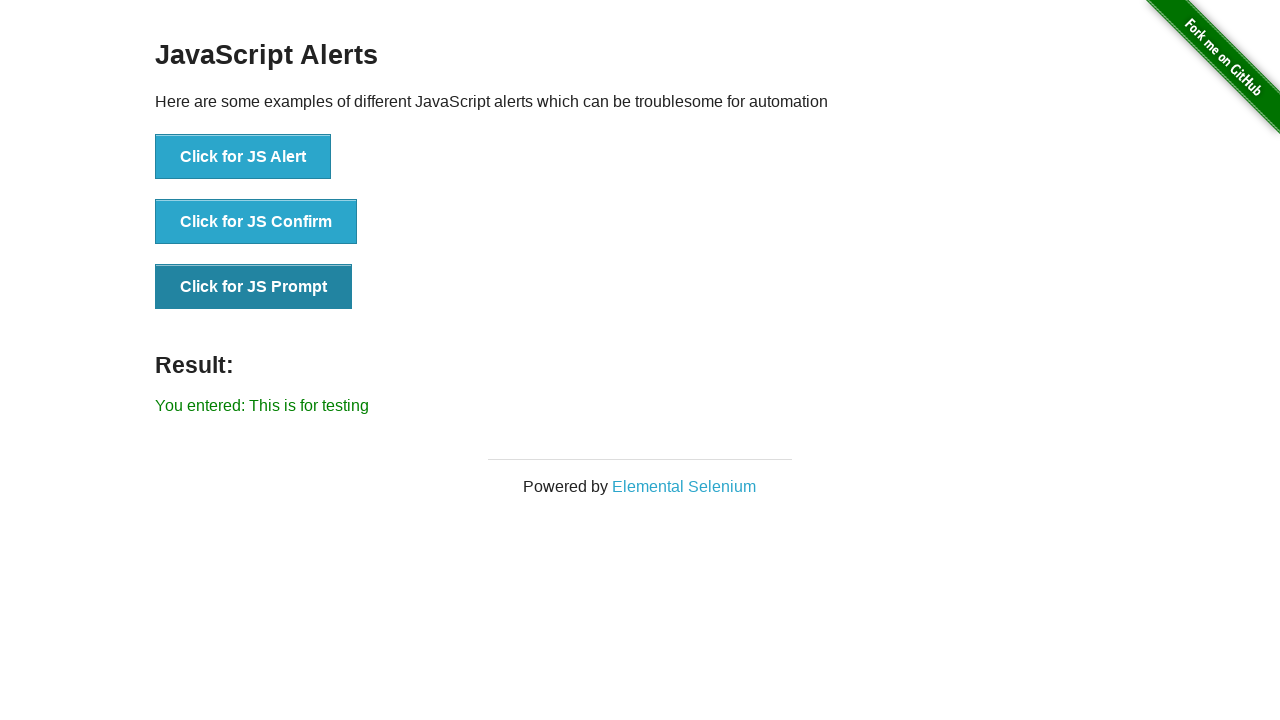